Tests checkbox interaction by clicking three different checkboxes using different selector strategies (ID, CSS selector, and XPath)

Starting URL: https://formy-project.herokuapp.com/checkbox

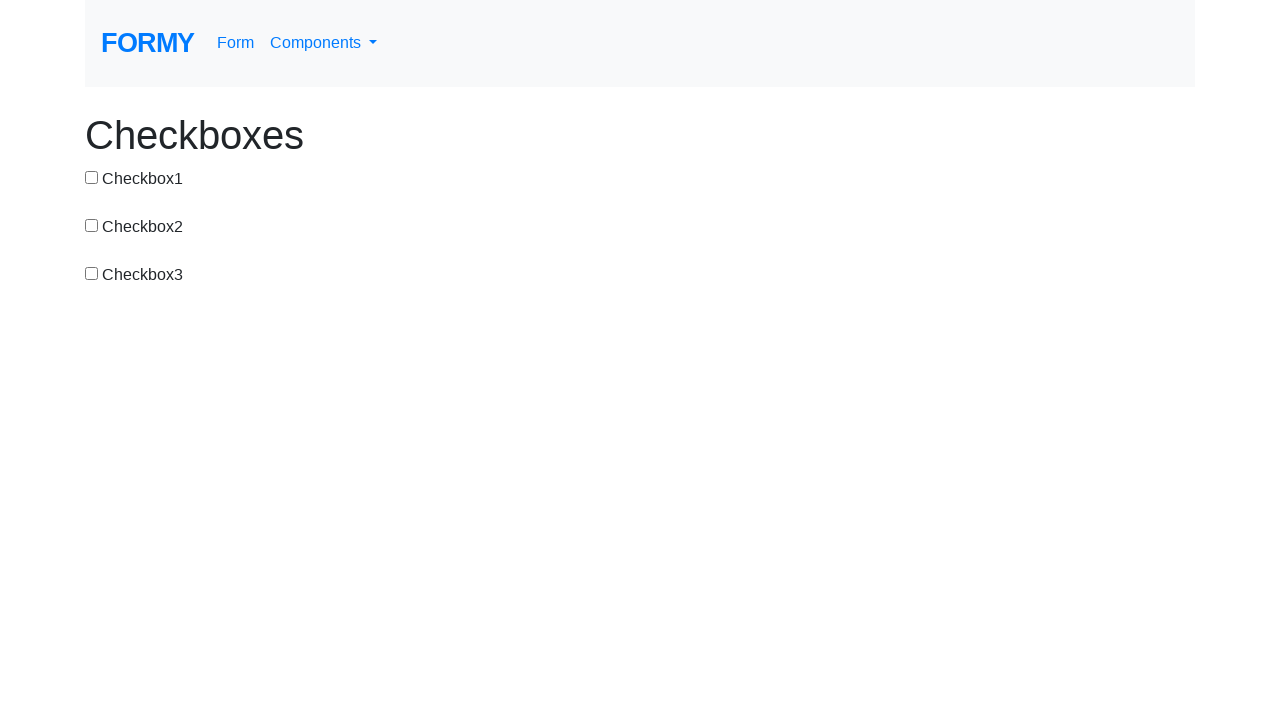

Clicked first checkbox using ID selector at (92, 177) on #checkbox-1
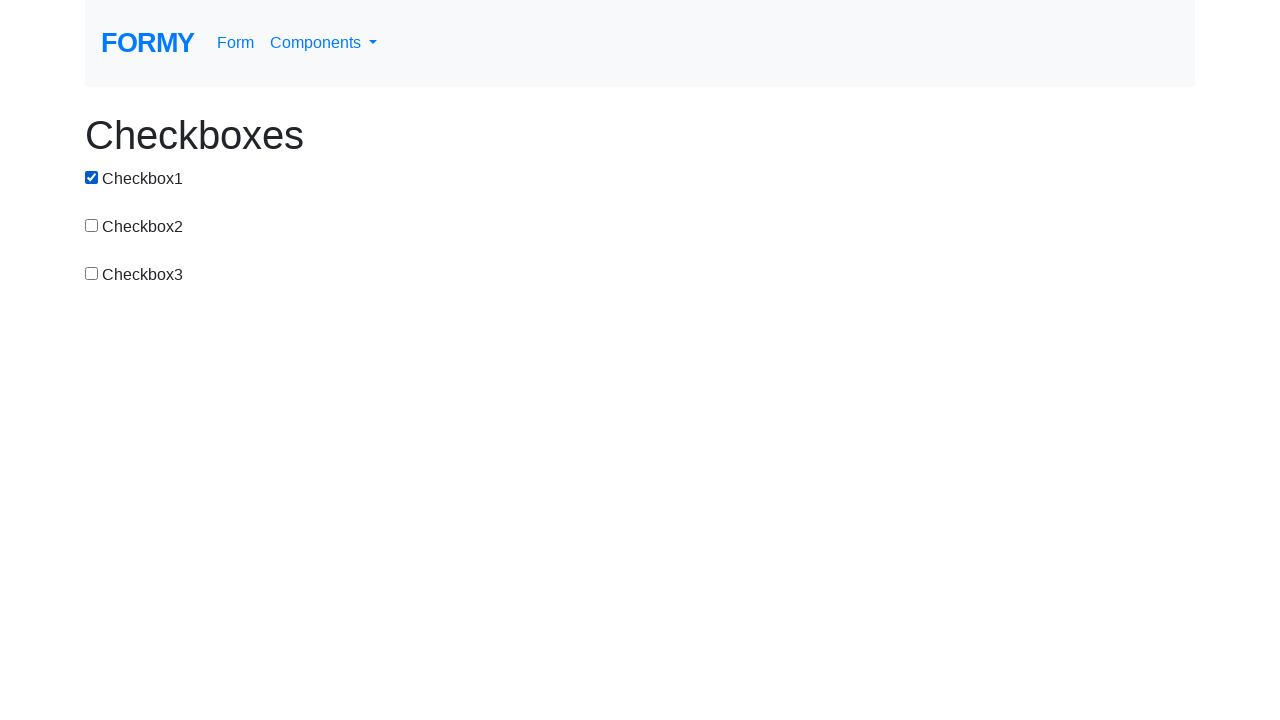

Clicked second checkbox using CSS selector at (92, 225) on input[value='checkbox-2']
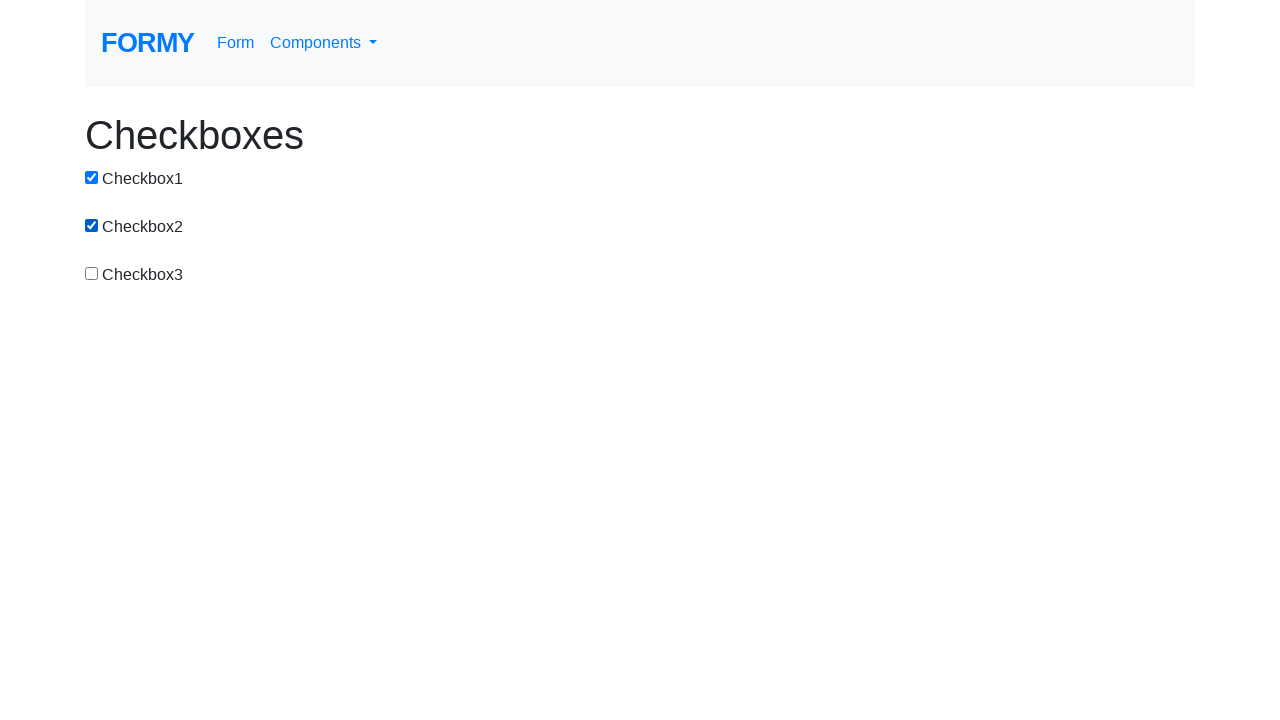

Clicked third checkbox using ID selector at (92, 273) on #checkbox-3
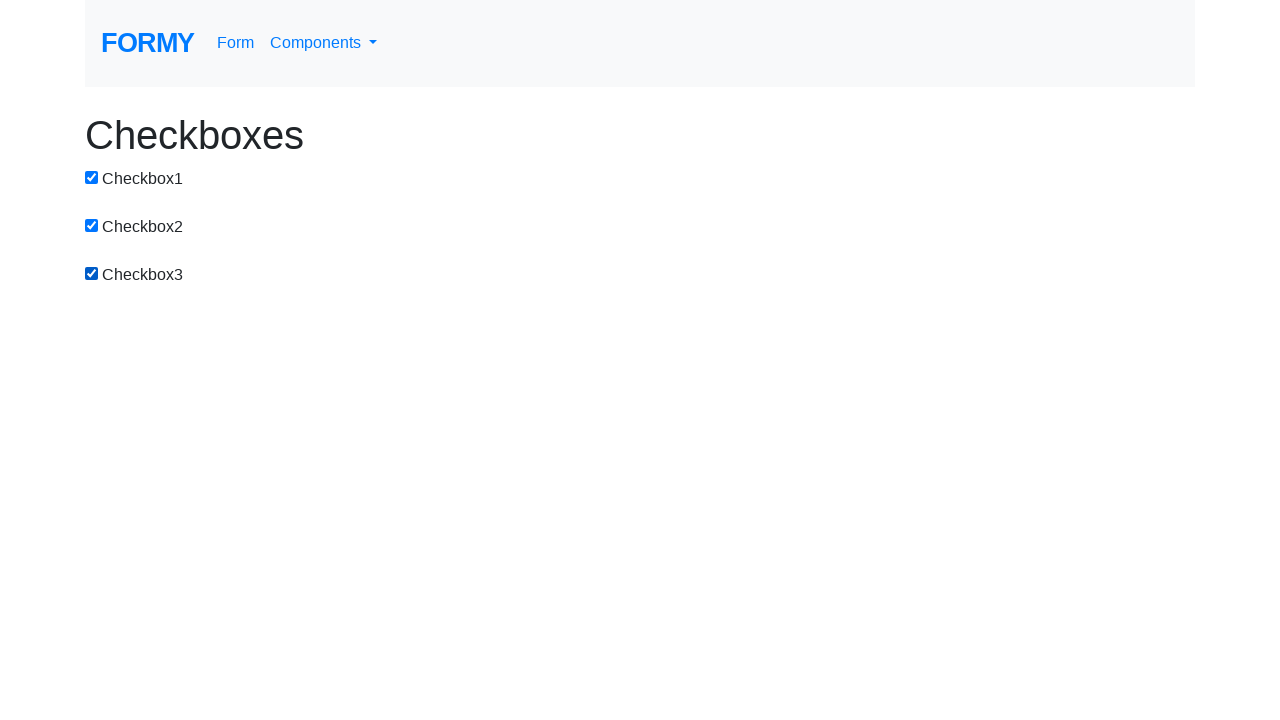

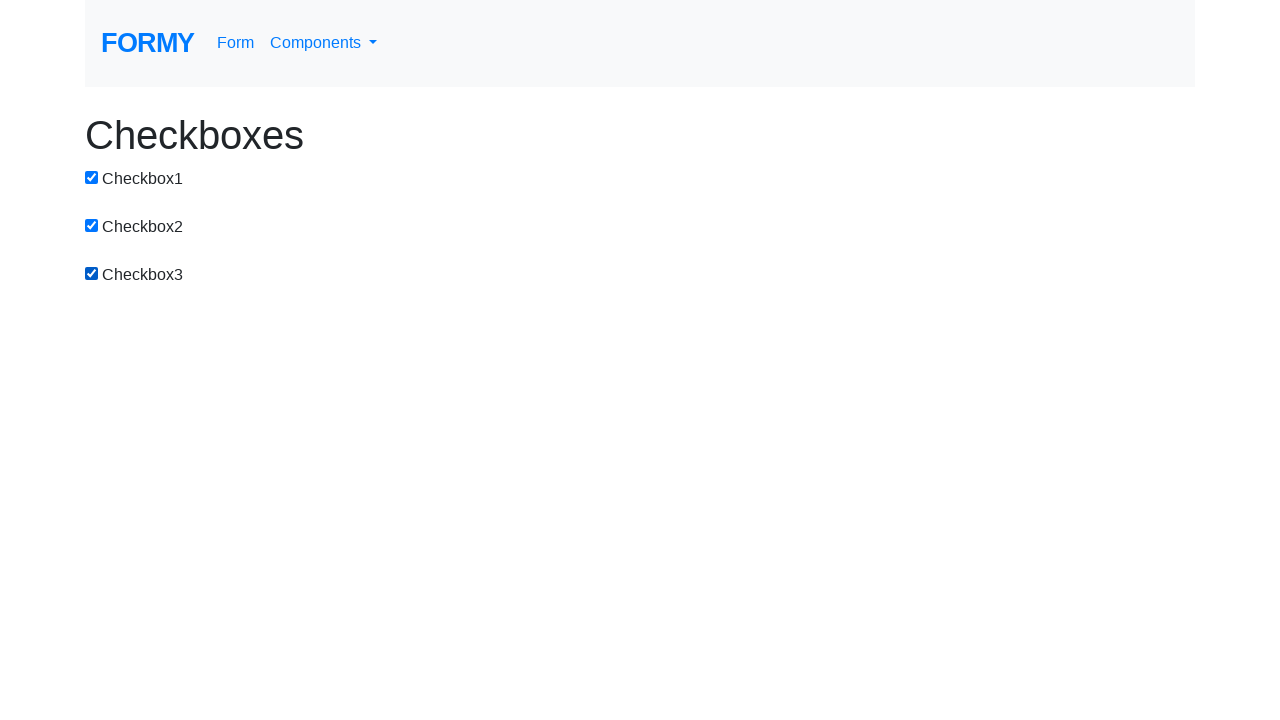